Tests JavaScript alert handling by clicking buttons that trigger alerts and accepting them

Starting URL: https://demoqa.com/alerts

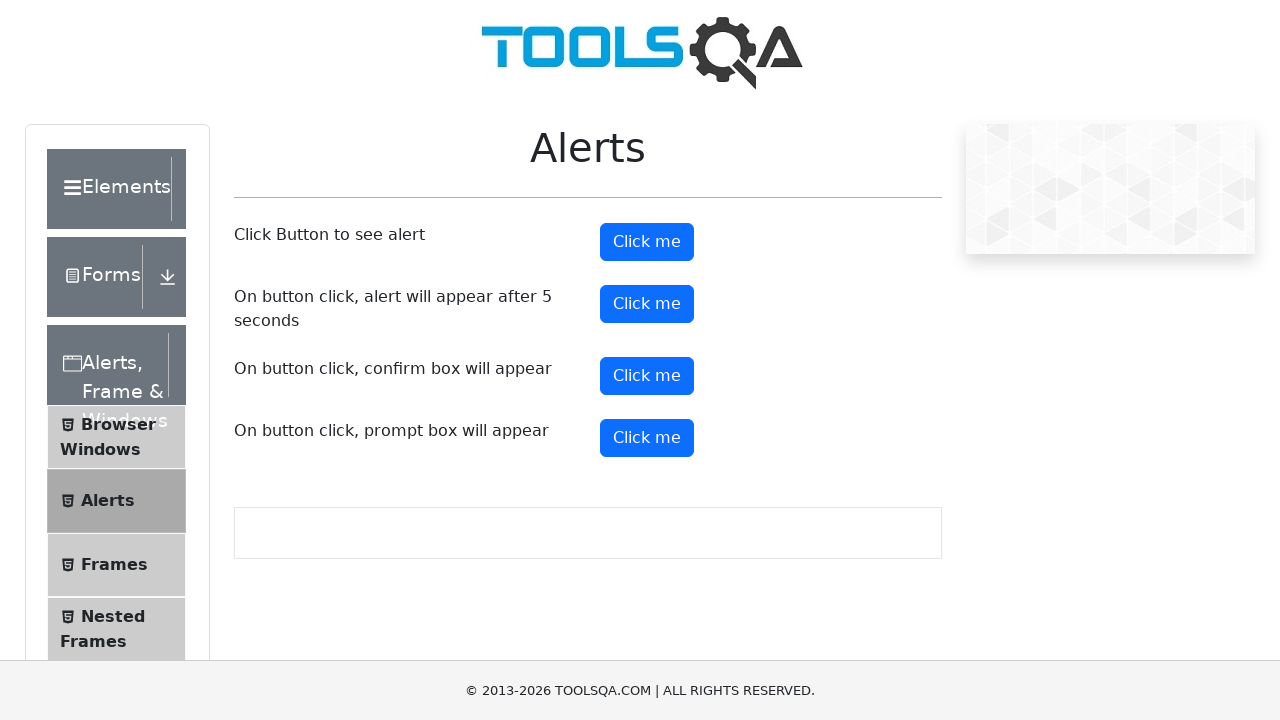

Scrolled down to make alert buttons visible
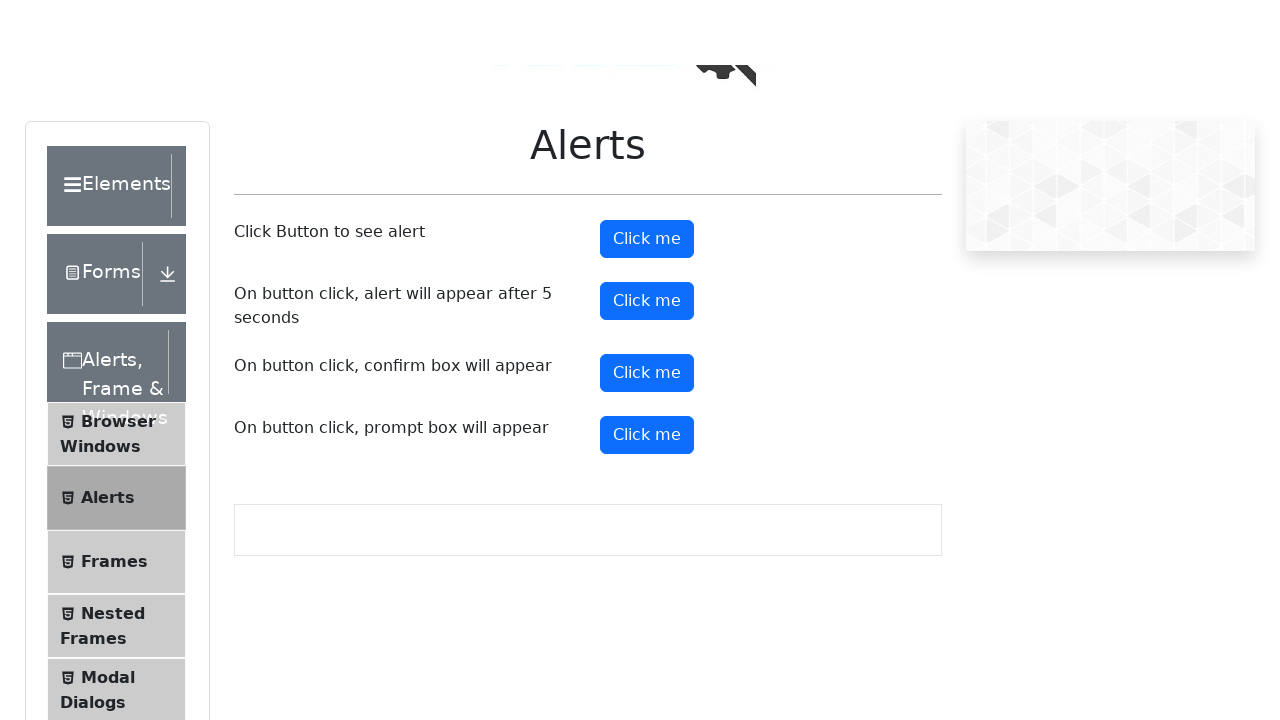

Clicked alert button to trigger JavaScript alert at (647, 242) on #alertButton
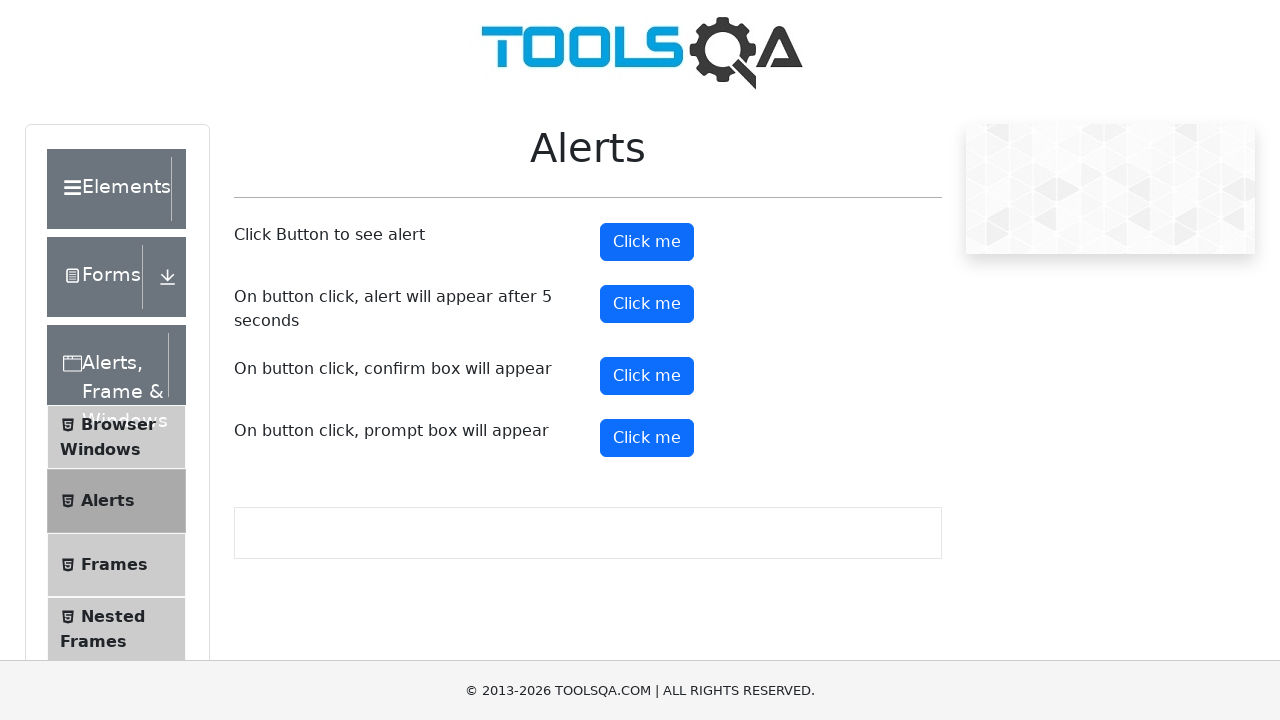

Accepted the JavaScript alert dialog
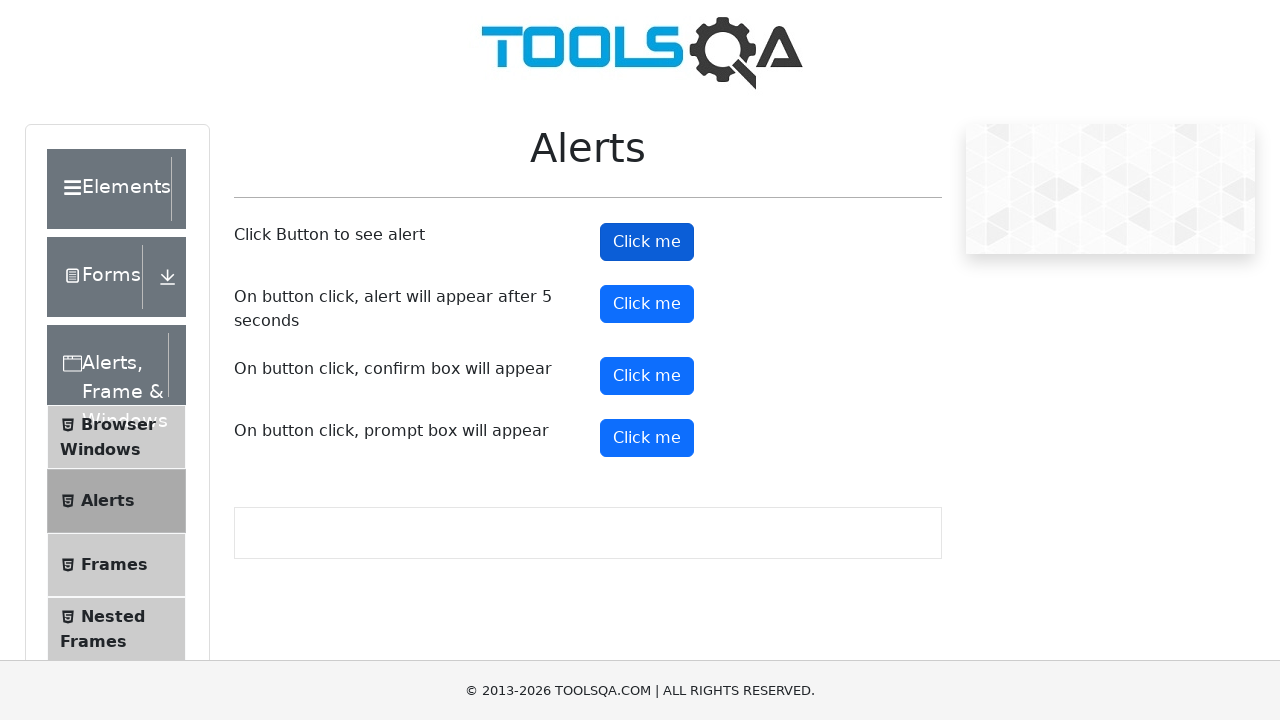

Clicked timer alert button that triggers alert after 5 seconds at (647, 304) on #timerAlertButton
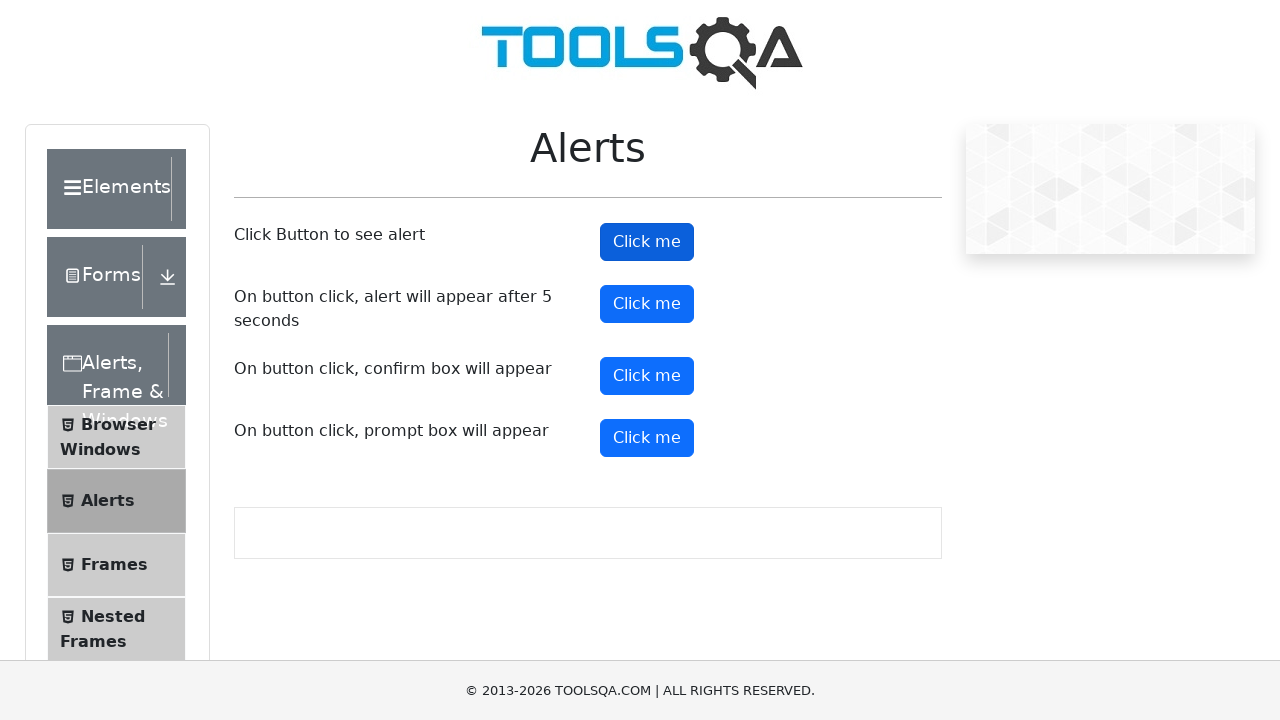

Waited 5.5 seconds for the delayed alert to appear
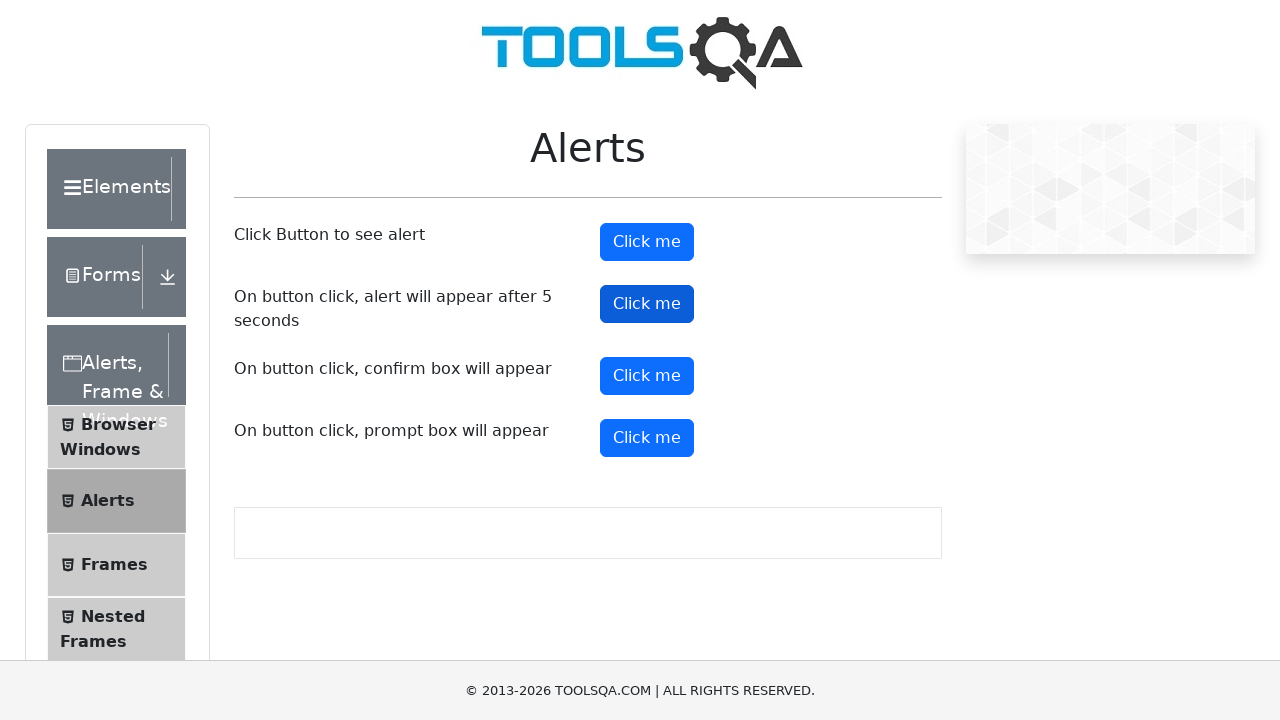

Accepted the delayed JavaScript alert dialog
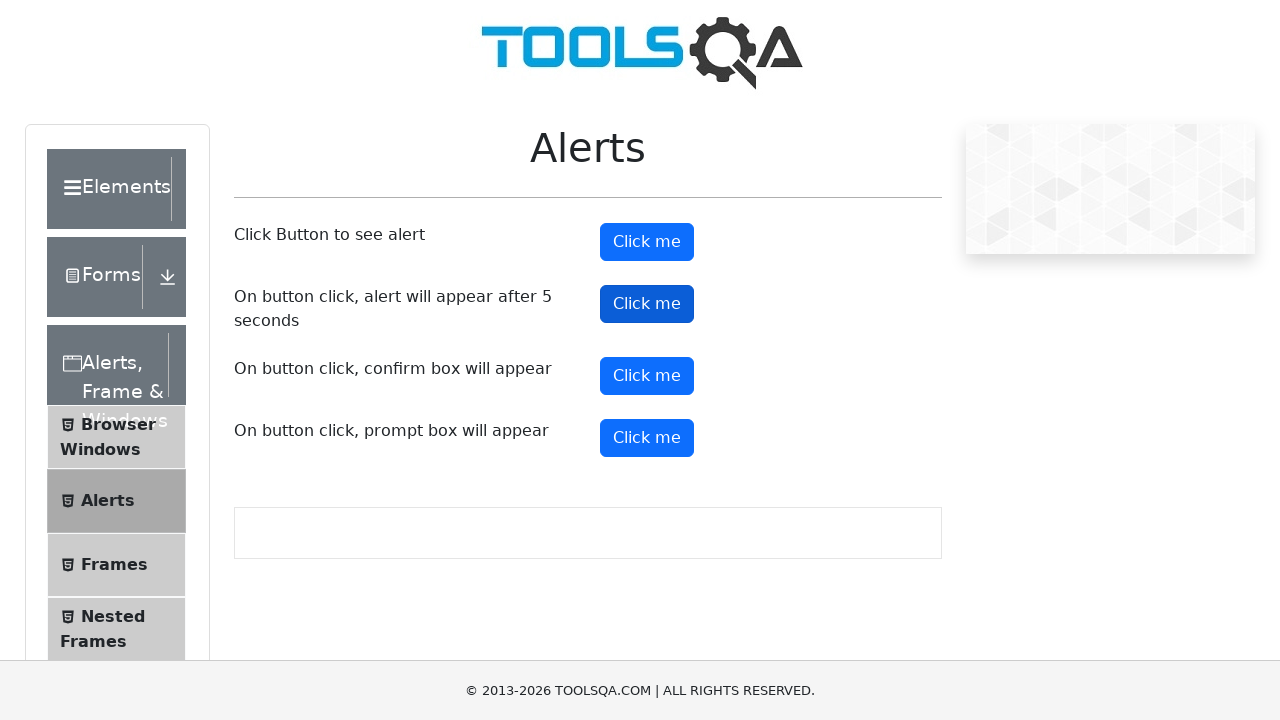

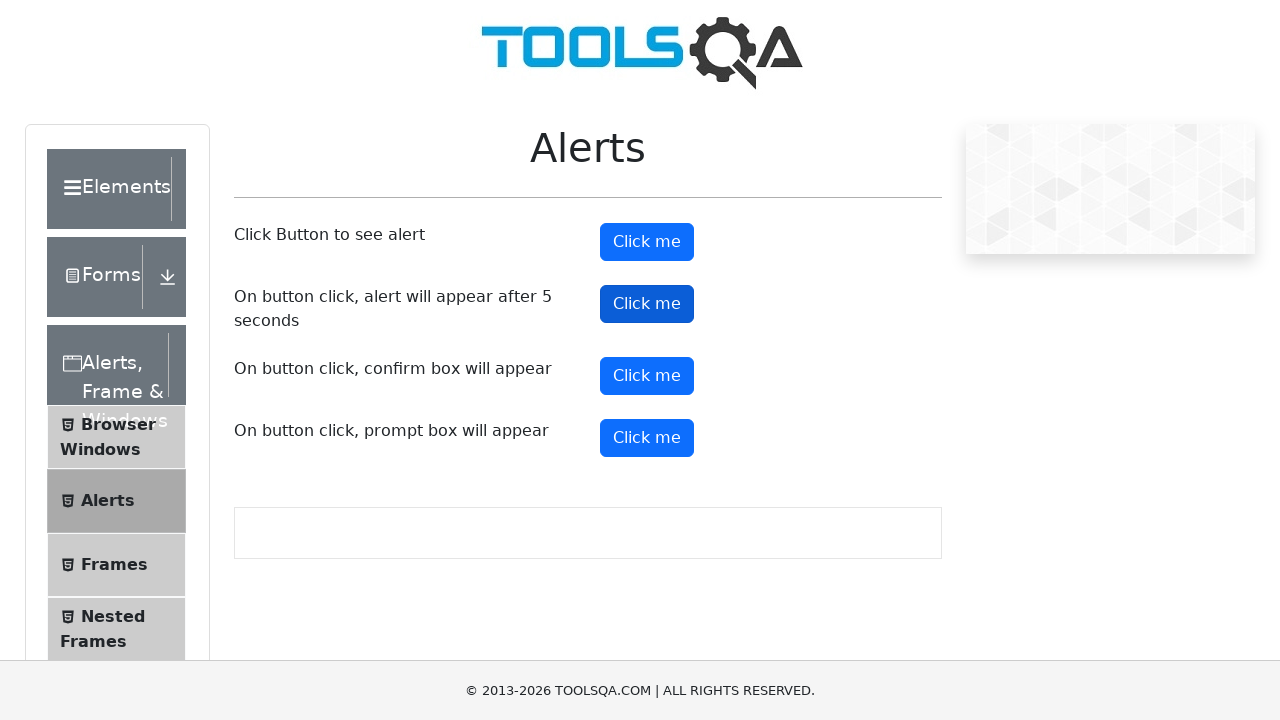